Tests a web form by entering text into a text box and clicking the submit button, then verifies a message appears after submission.

Starting URL: https://www.selenium.dev/selenium/web/web-form.html

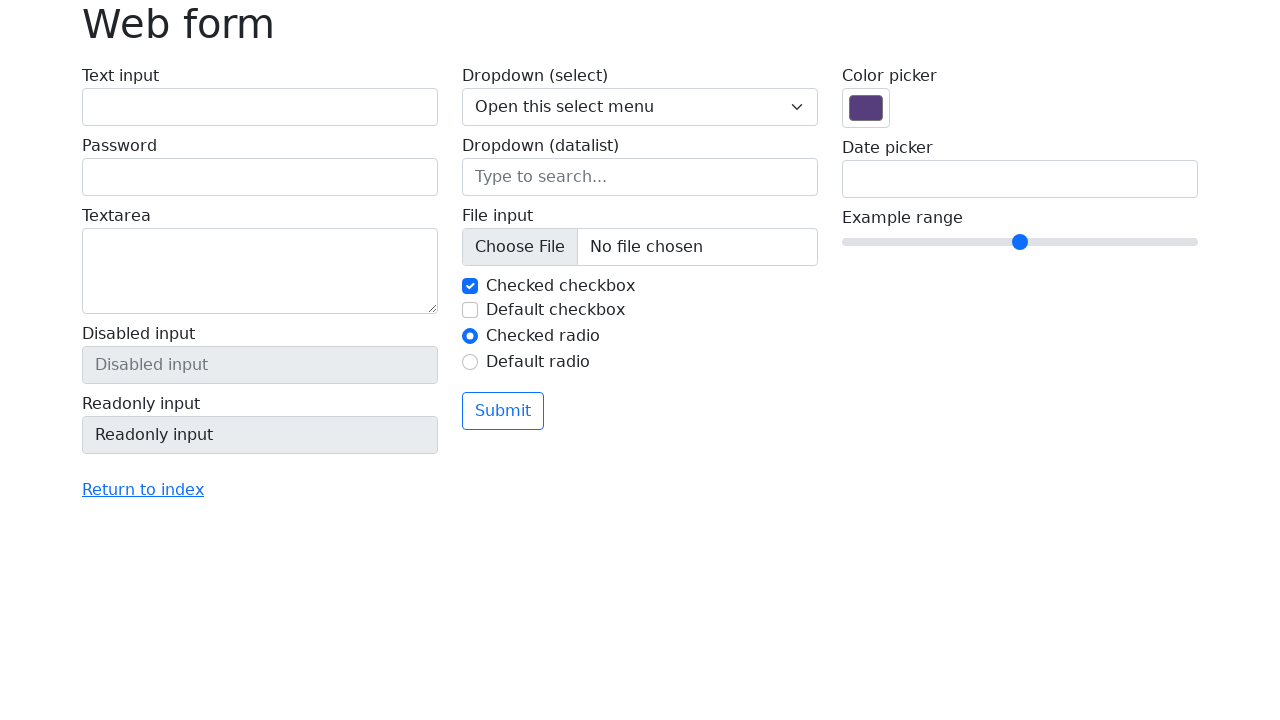

Filled text box with 'Selenium' on input[name='my-text']
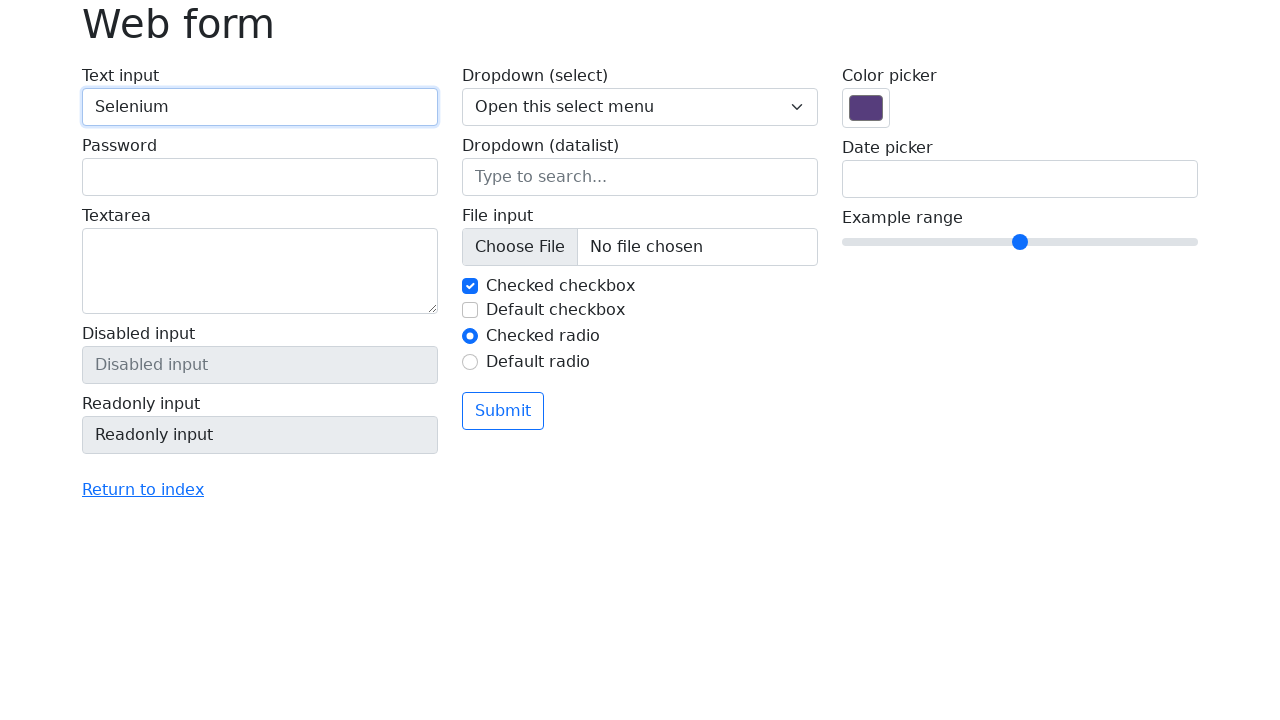

Clicked submit button at (503, 411) on button
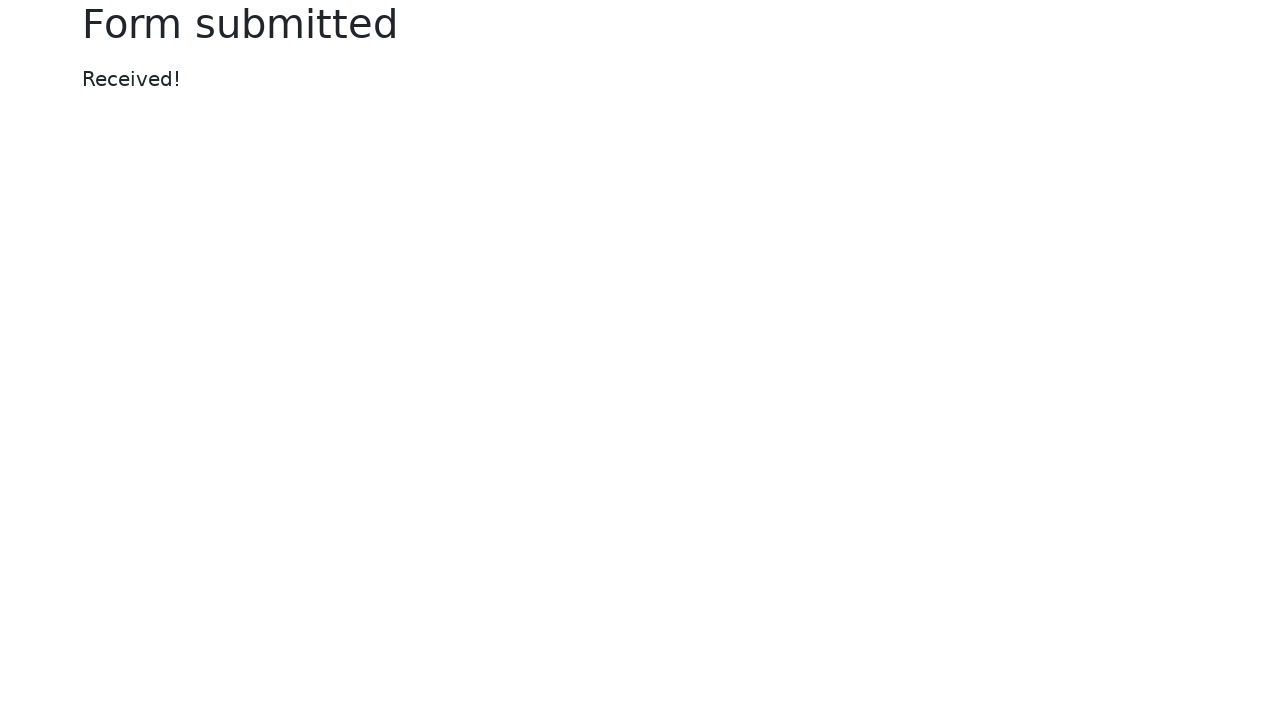

Success message appeared after form submission
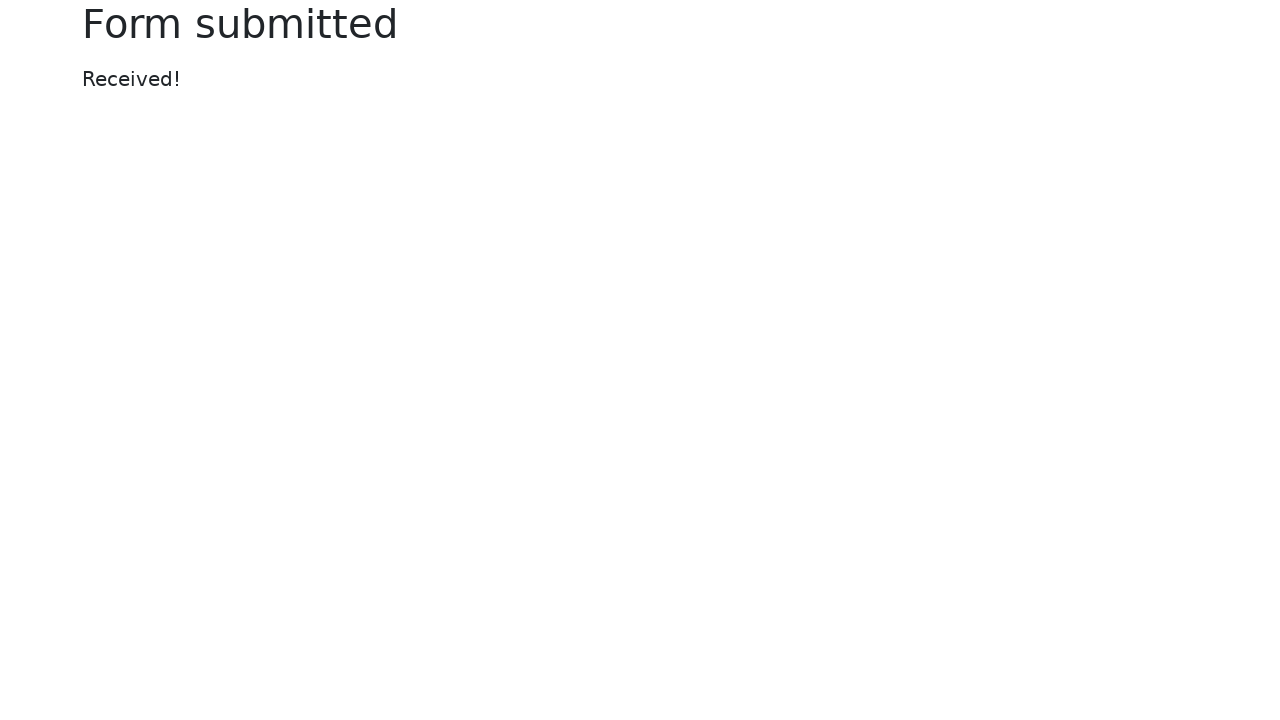

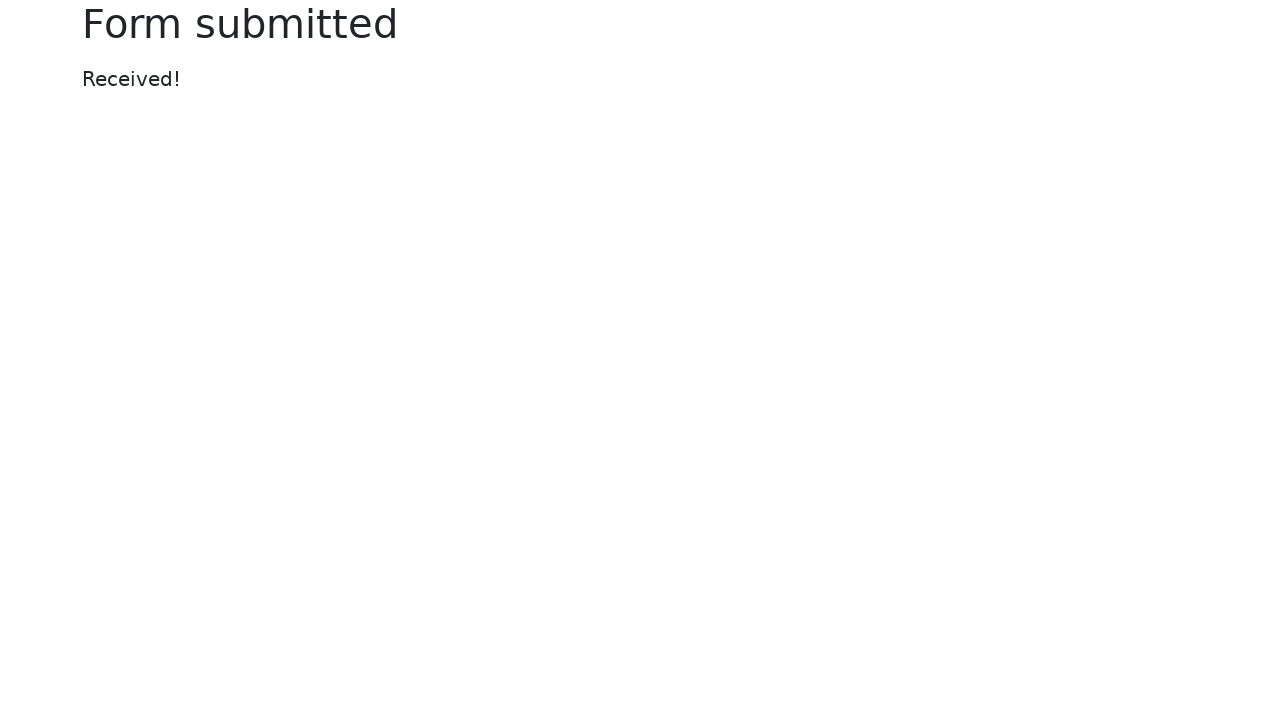